Tests JavaScript alert handling by triggering three types of alerts (simple alert, confirm dialog, and prompt dialog), accepting/dismissing them, and entering text into the prompt alert.

Starting URL: https://the-internet.herokuapp.com/javascript_alerts

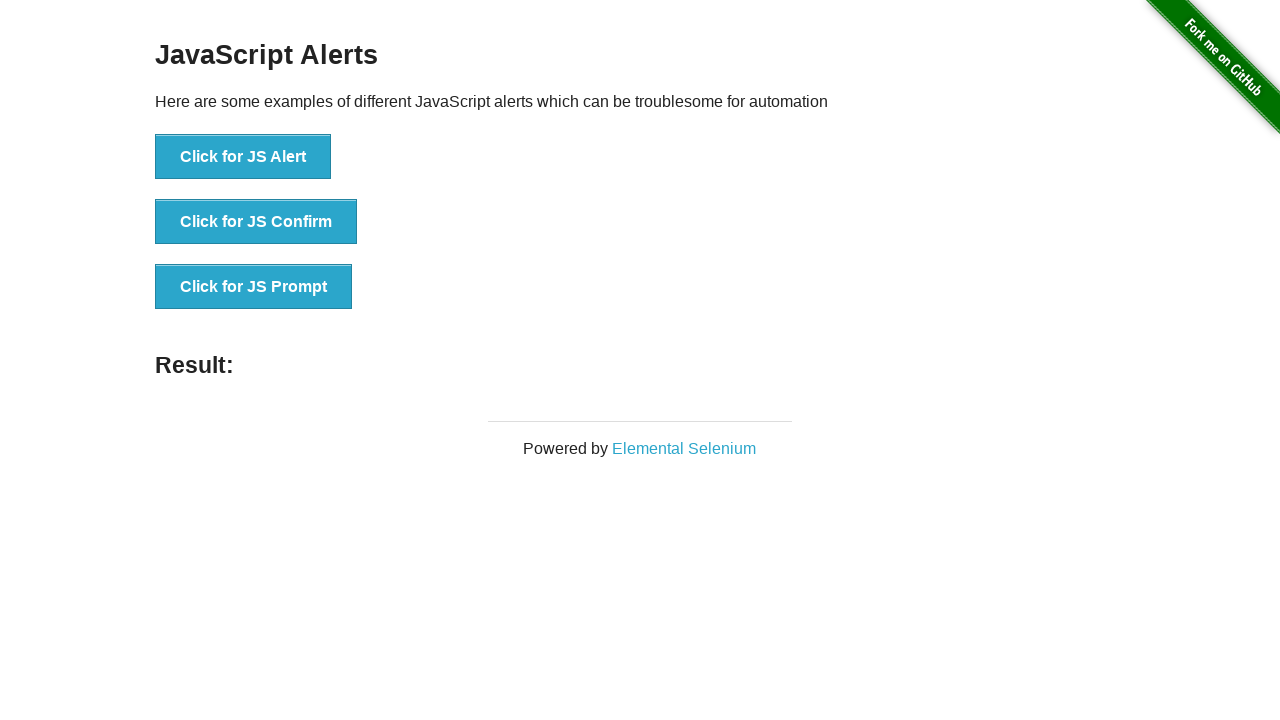

Navigated to JavaScript alerts test page
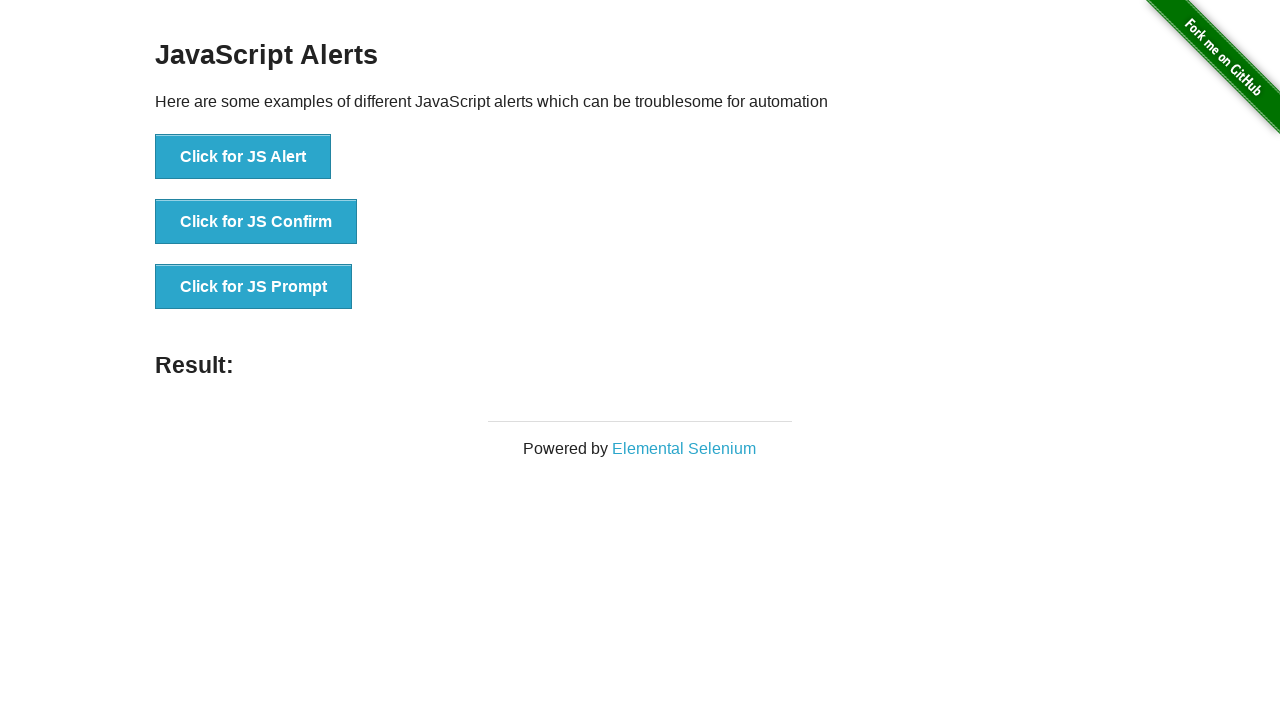

Clicked button to trigger simple alert at (243, 157) on xpath=//button[@onclick='jsAlert()']
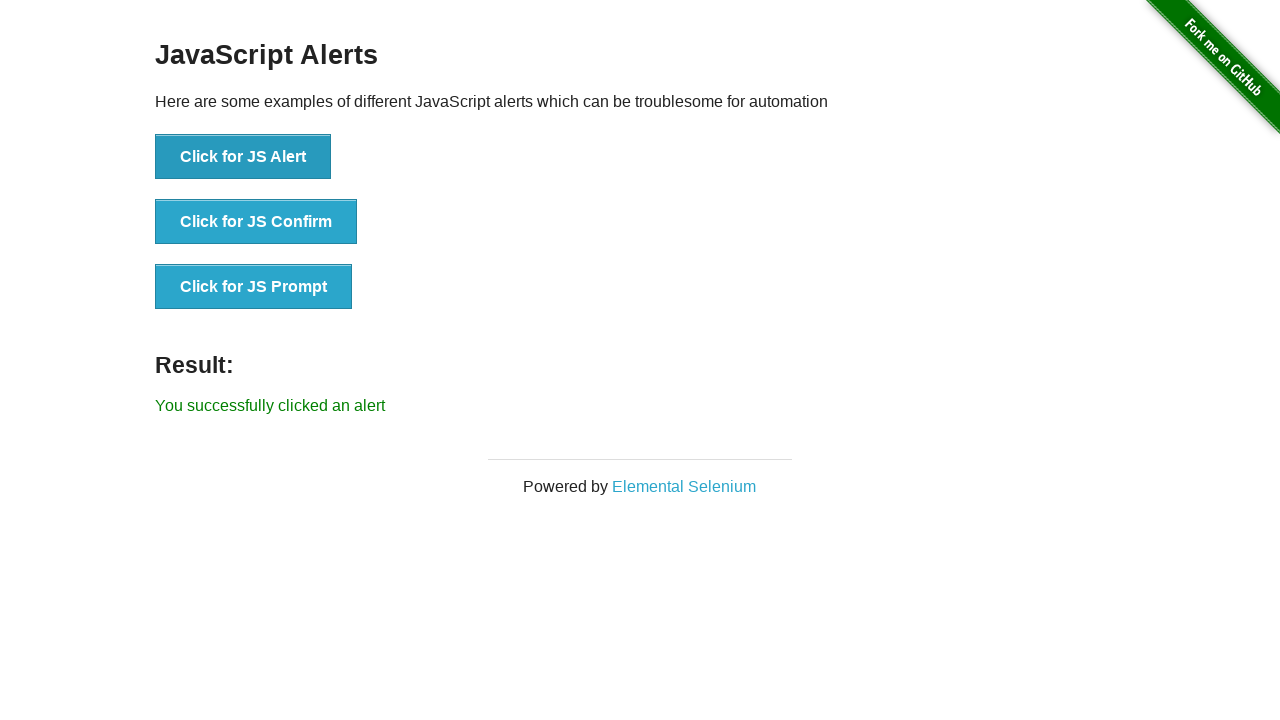

Set up dialog handler and clicked alert button again, then accepted the alert at (243, 157) on xpath=//button[@onclick='jsAlert()']
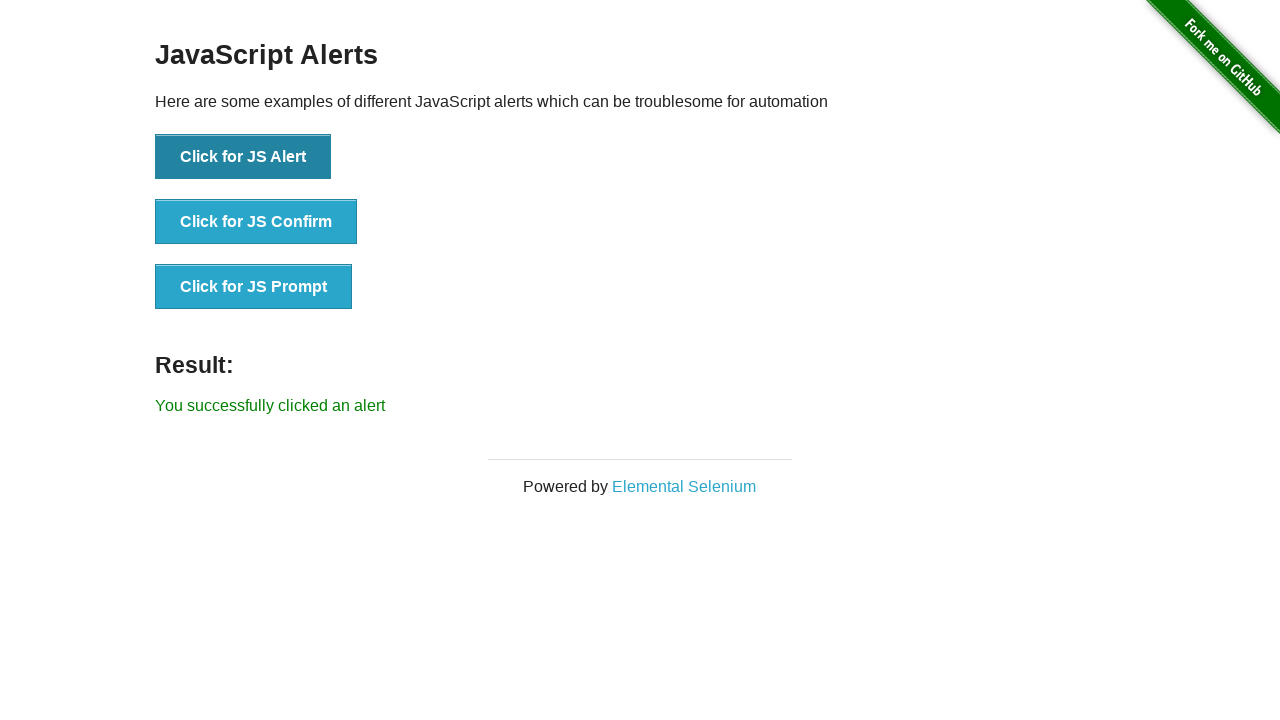

Waited for alert interaction to complete
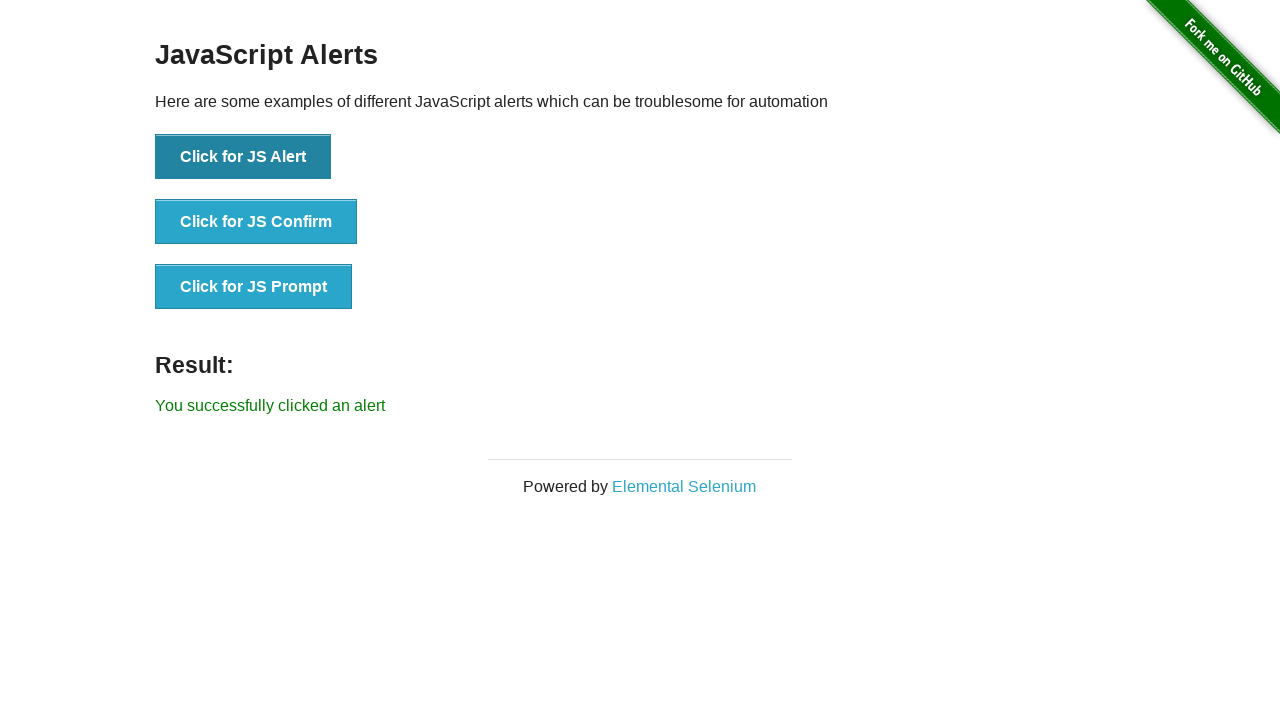

Set up dialog handler to dismiss and clicked confirm button, then dismissed the dialog at (256, 222) on xpath=//button[@onclick='jsConfirm()']
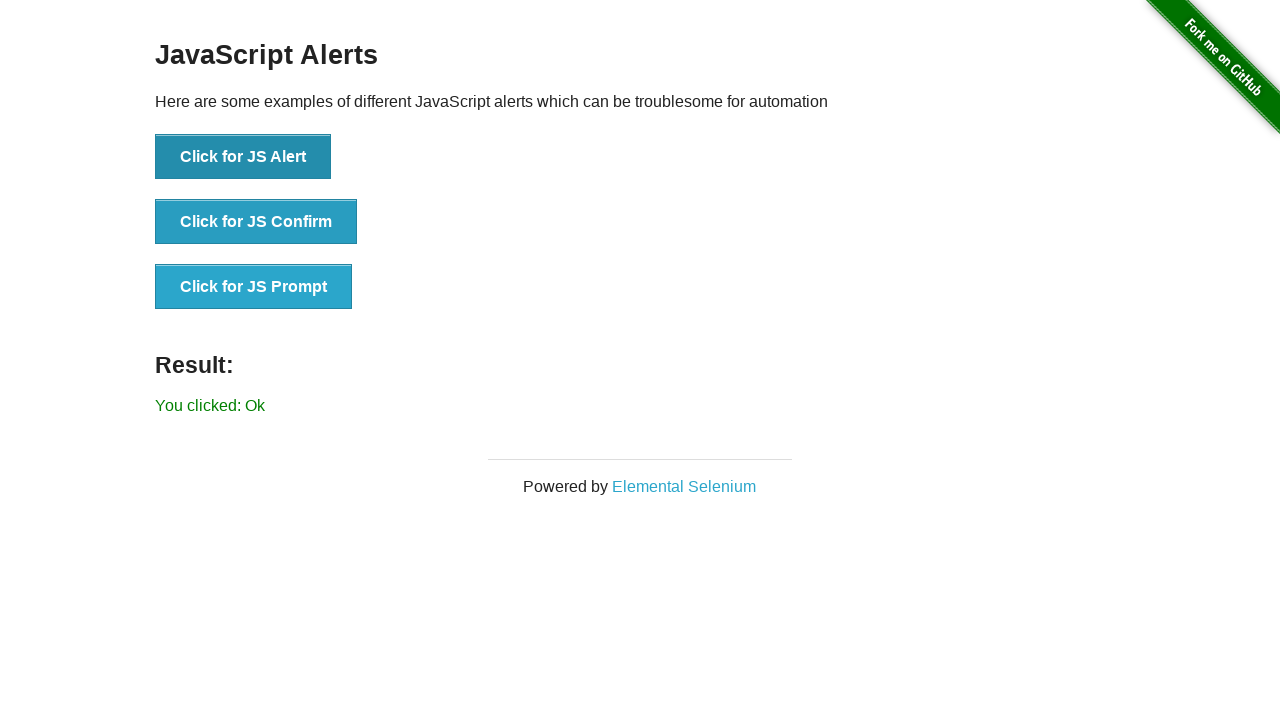

Waited for confirm dialog interaction to complete
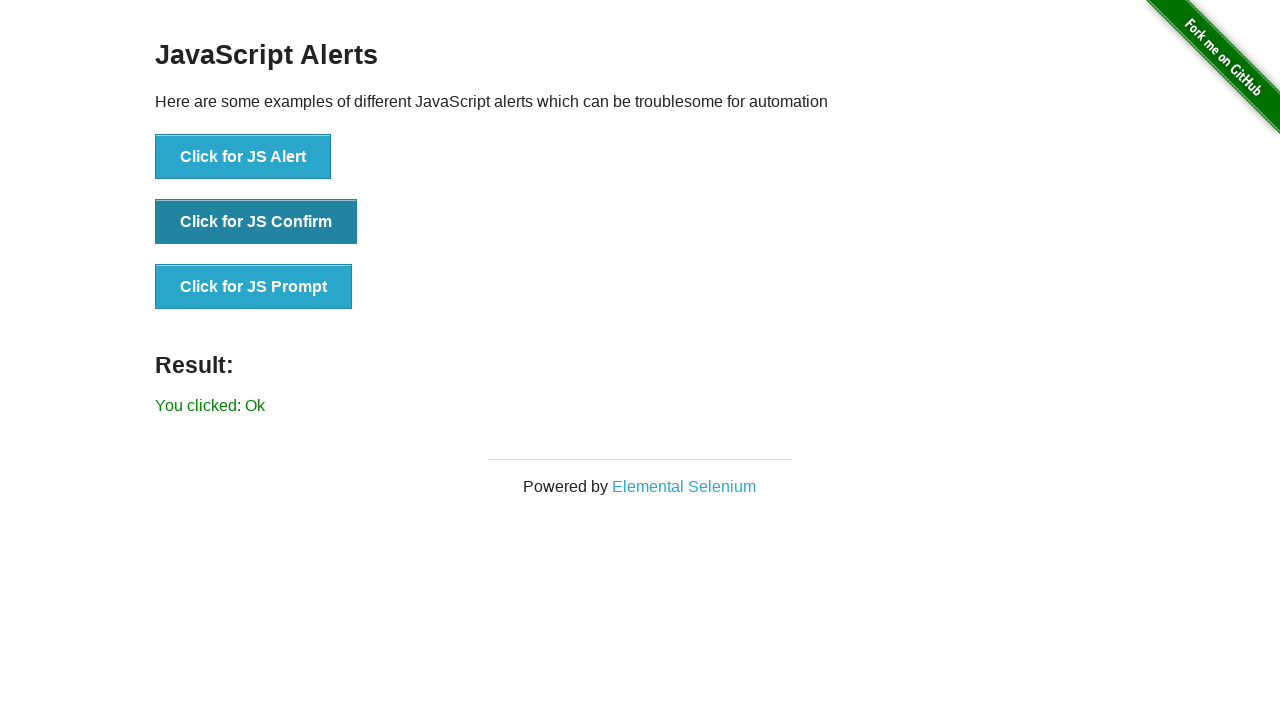

Set up prompt dialog handler, clicked prompt button, entered text 'I'M VIKUM!!!' and accepted at (254, 287) on xpath=//button[@onclick='jsPrompt()']
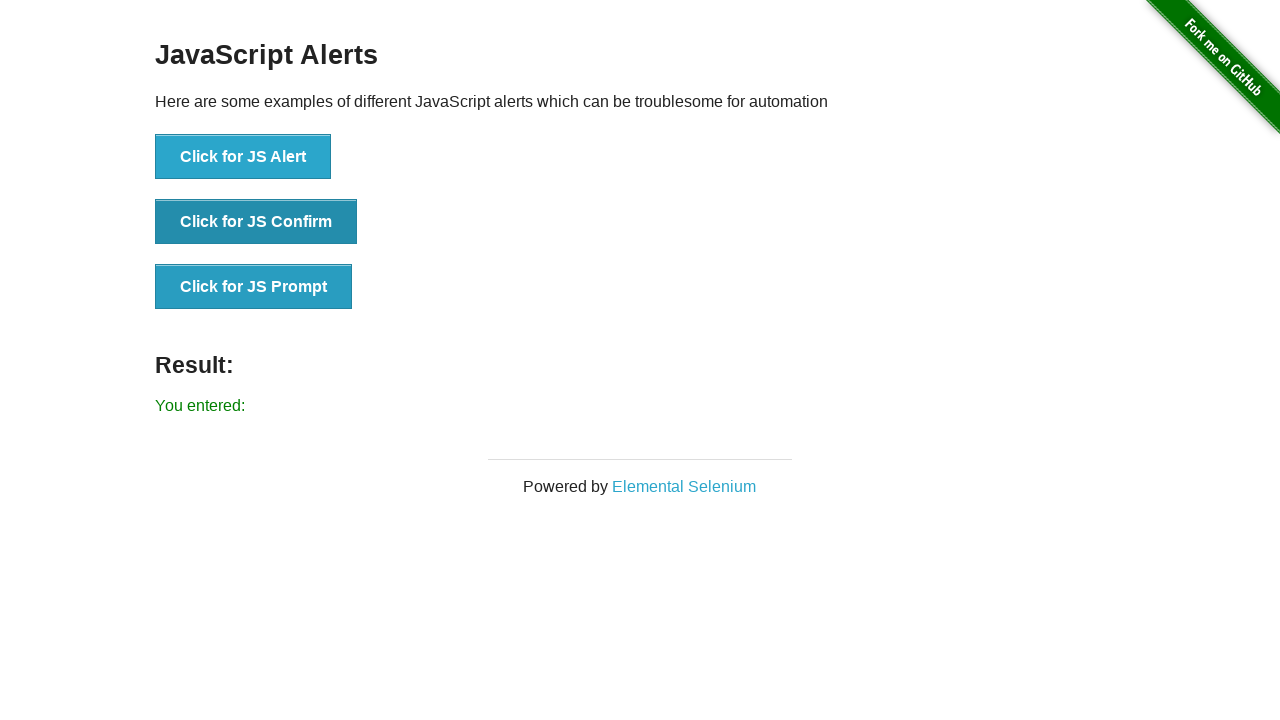

Result text displayed after prompt dialog interaction
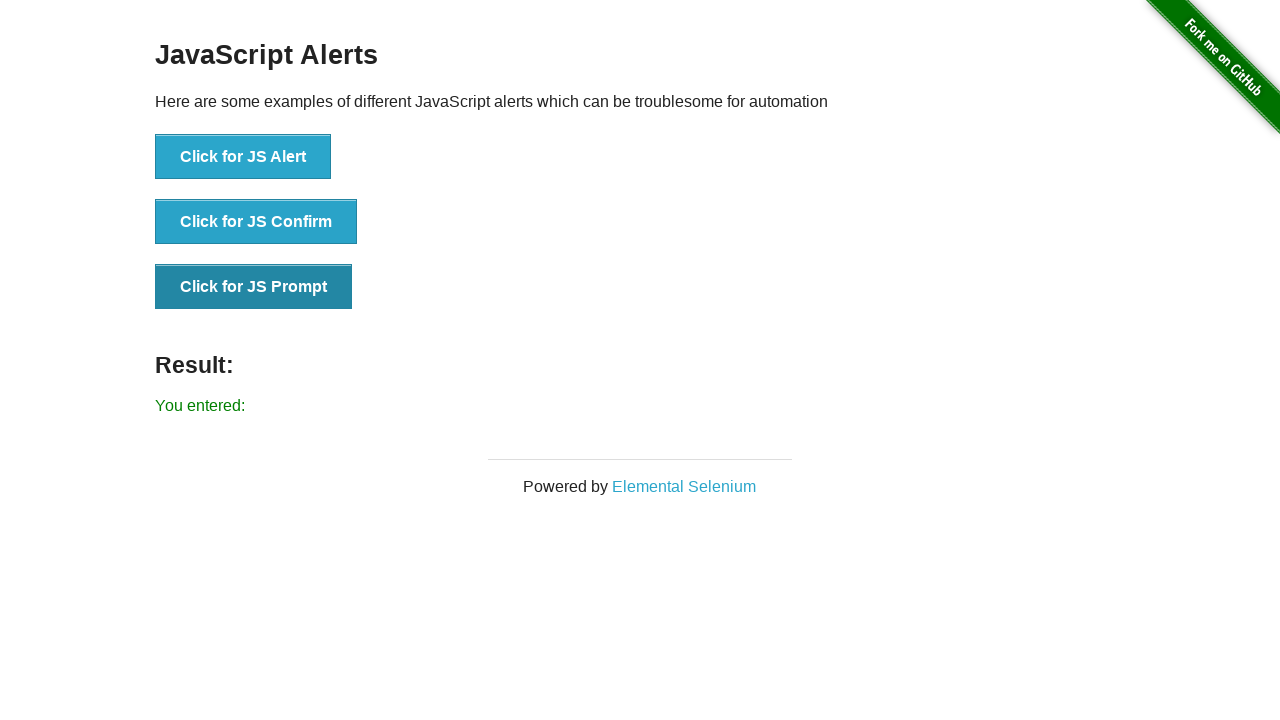

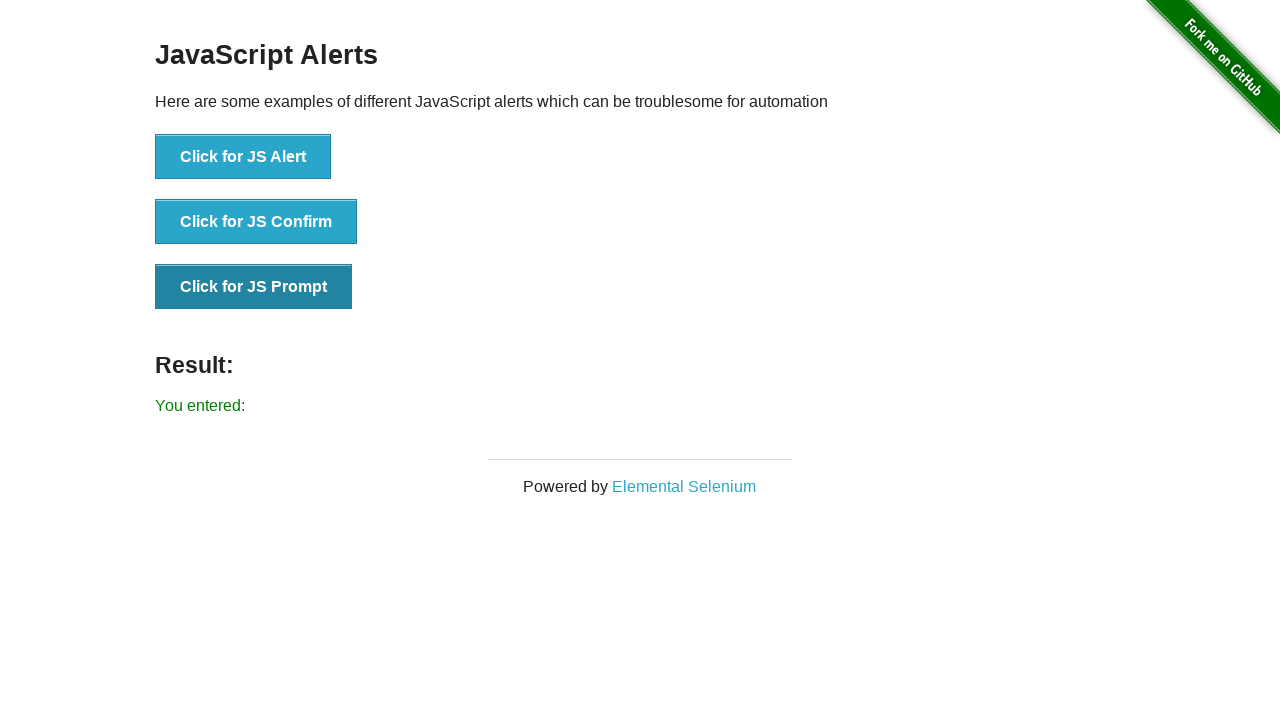